Tests table sorting by clicking the Due column header twice to sort values in descending order

Starting URL: http://the-internet.herokuapp.com/tables

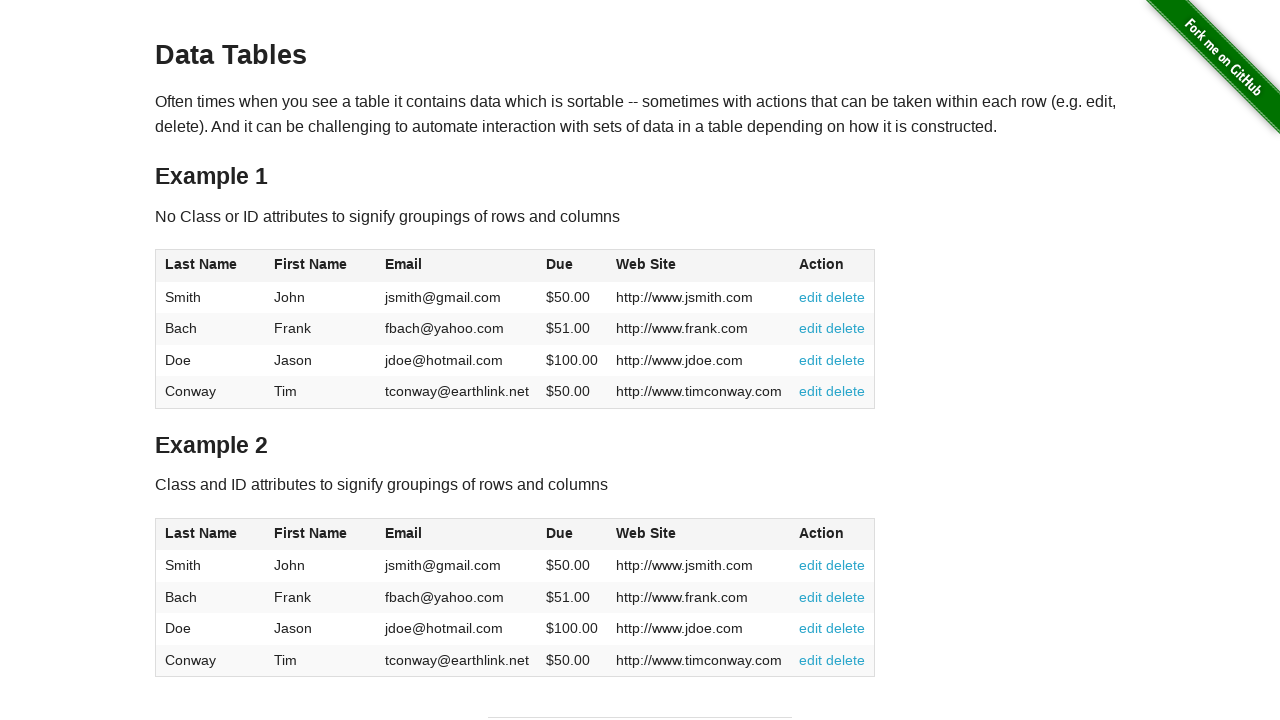

Clicked Due column header (first click) at (572, 266) on #table1 thead tr th:nth-of-type(4)
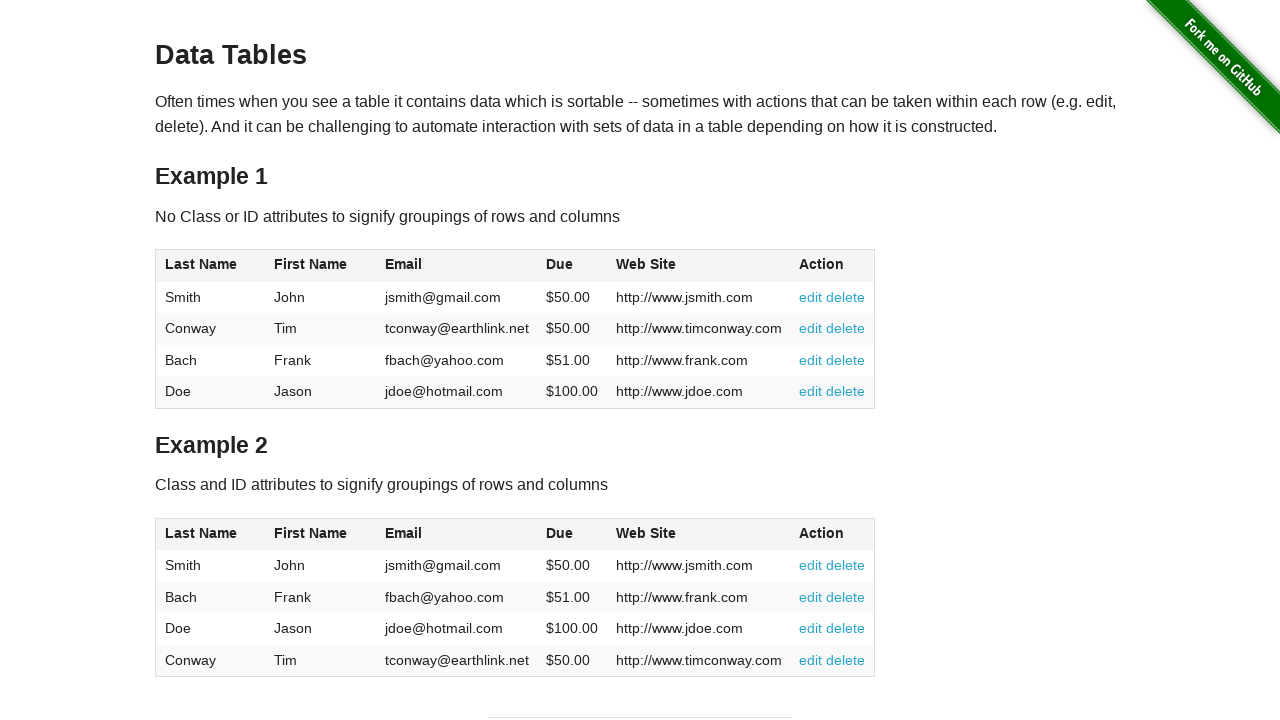

Clicked Due column header (second click) to sort descending at (572, 266) on #table1 thead tr th:nth-of-type(4)
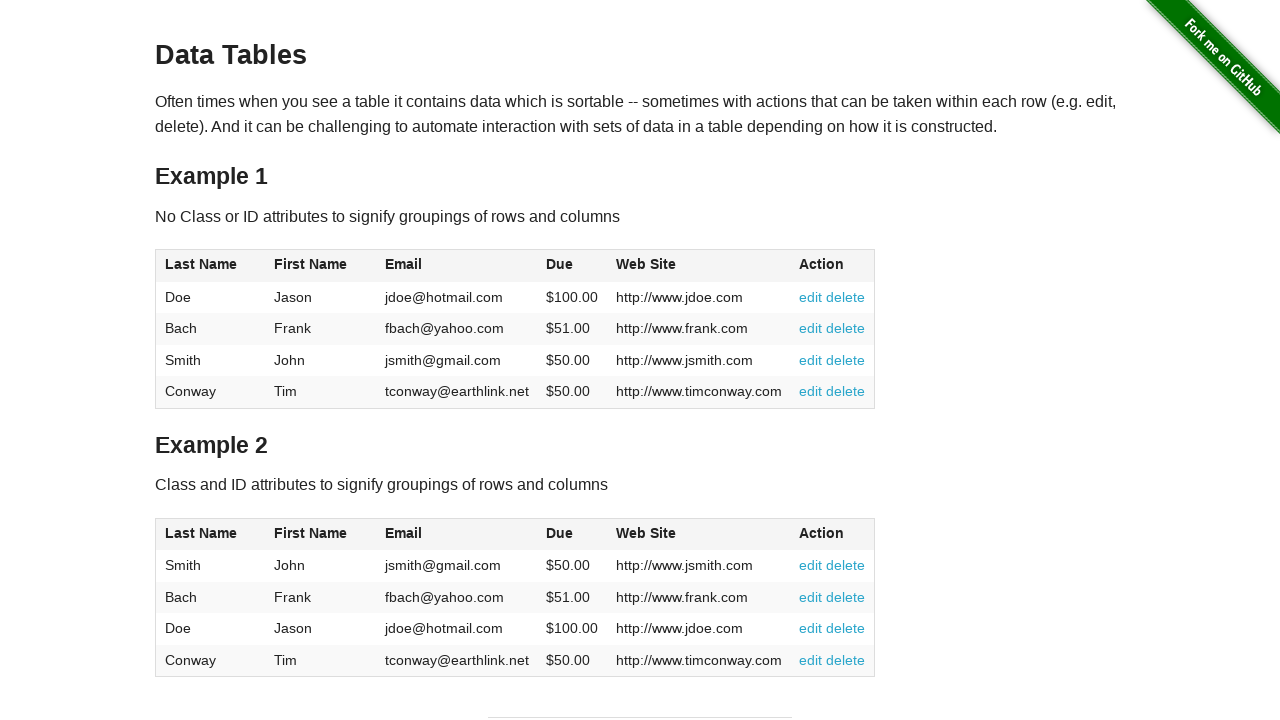

Waited for table to be sorted and verified Due column cells are present
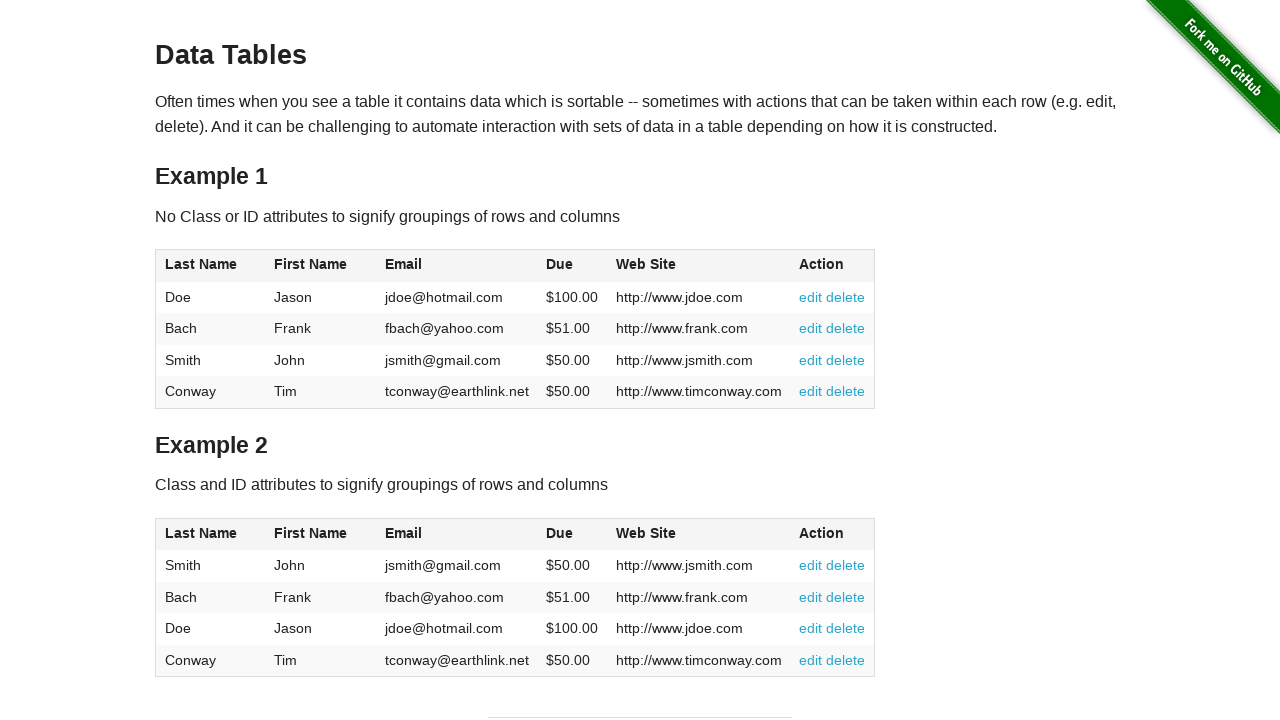

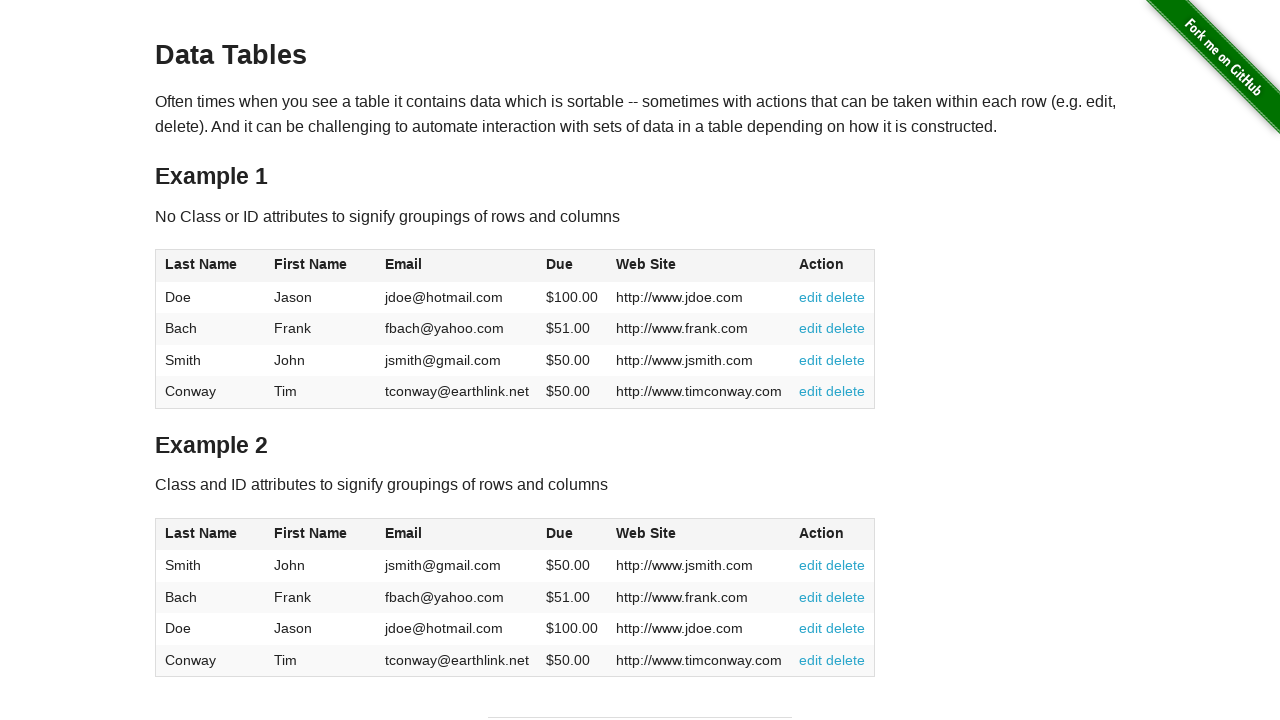